Tests filtering to display only active (incomplete) items using the Active filter link

Starting URL: https://demo.playwright.dev/todomvc

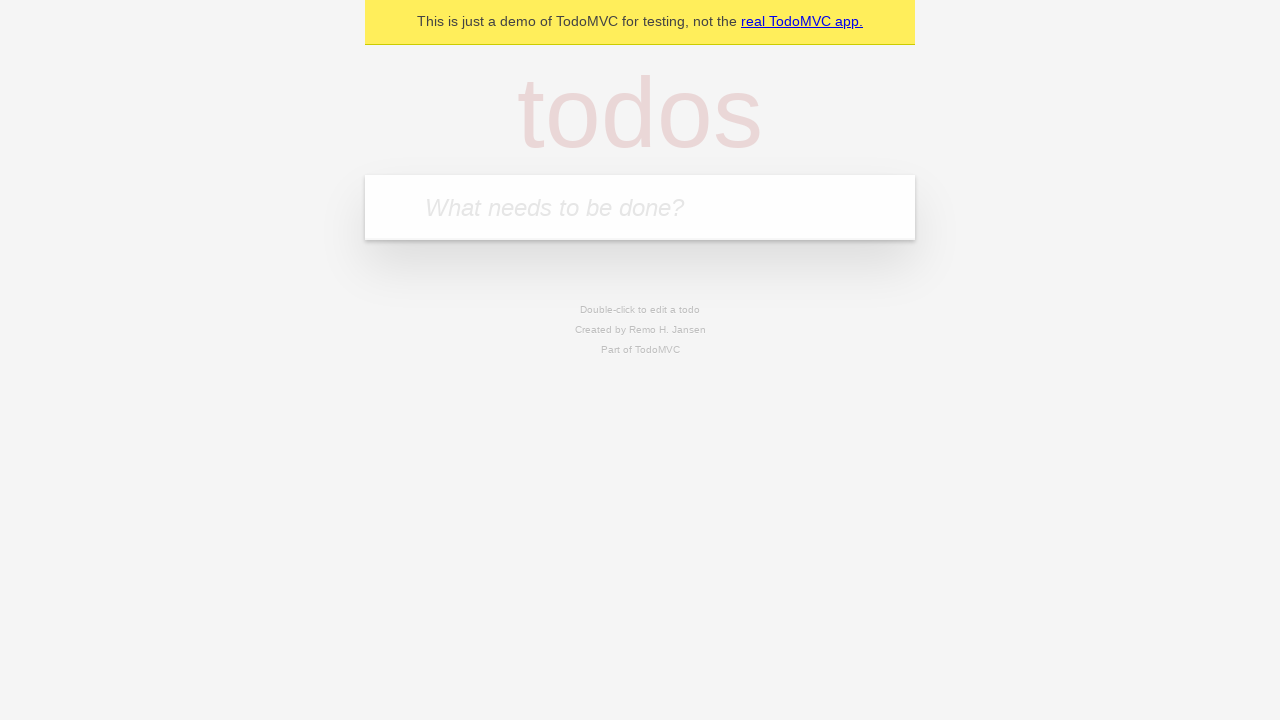

Filled todo input with 'buy some cheese' on internal:attr=[placeholder="What needs to be done?"i]
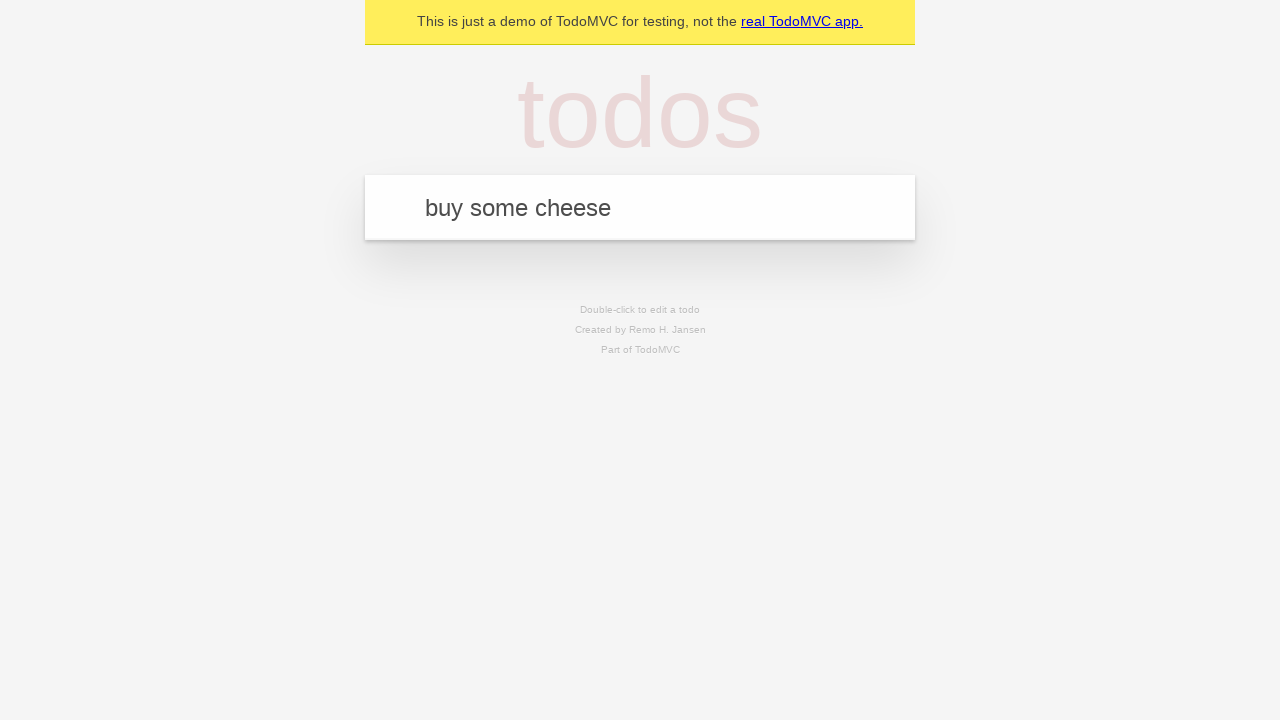

Pressed Enter to create first todo on internal:attr=[placeholder="What needs to be done?"i]
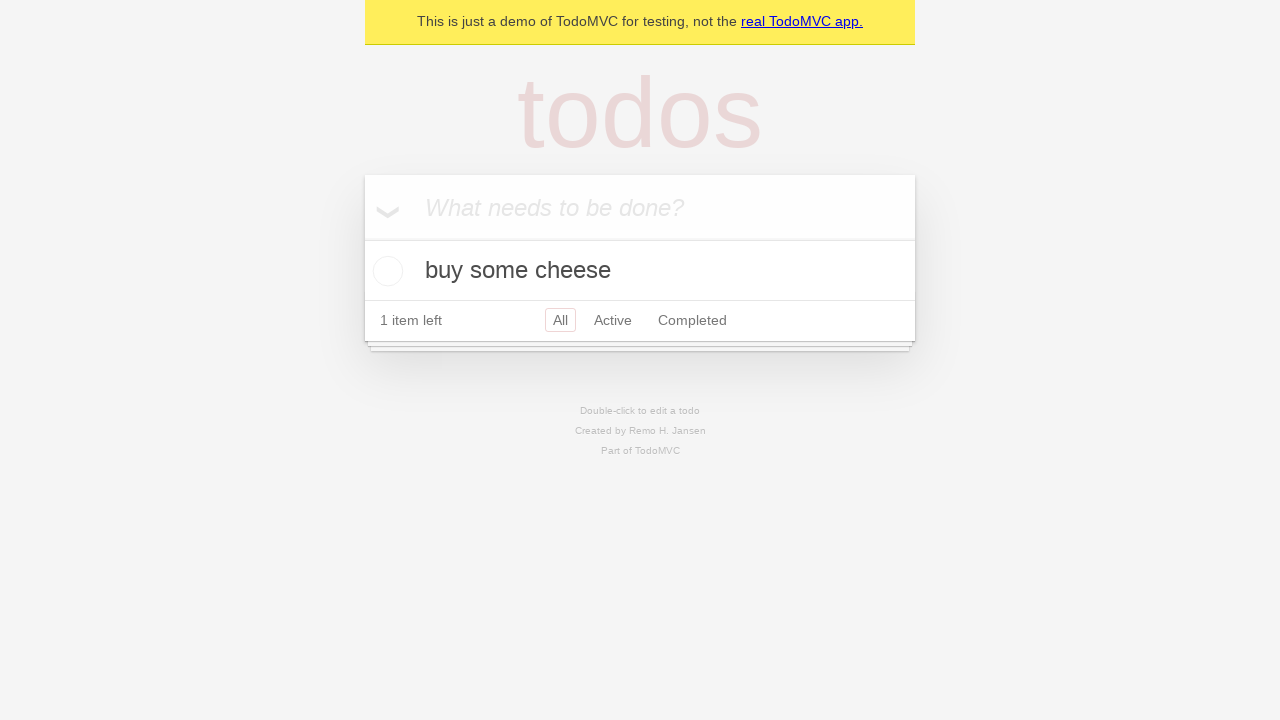

Filled todo input with 'feed the cat' on internal:attr=[placeholder="What needs to be done?"i]
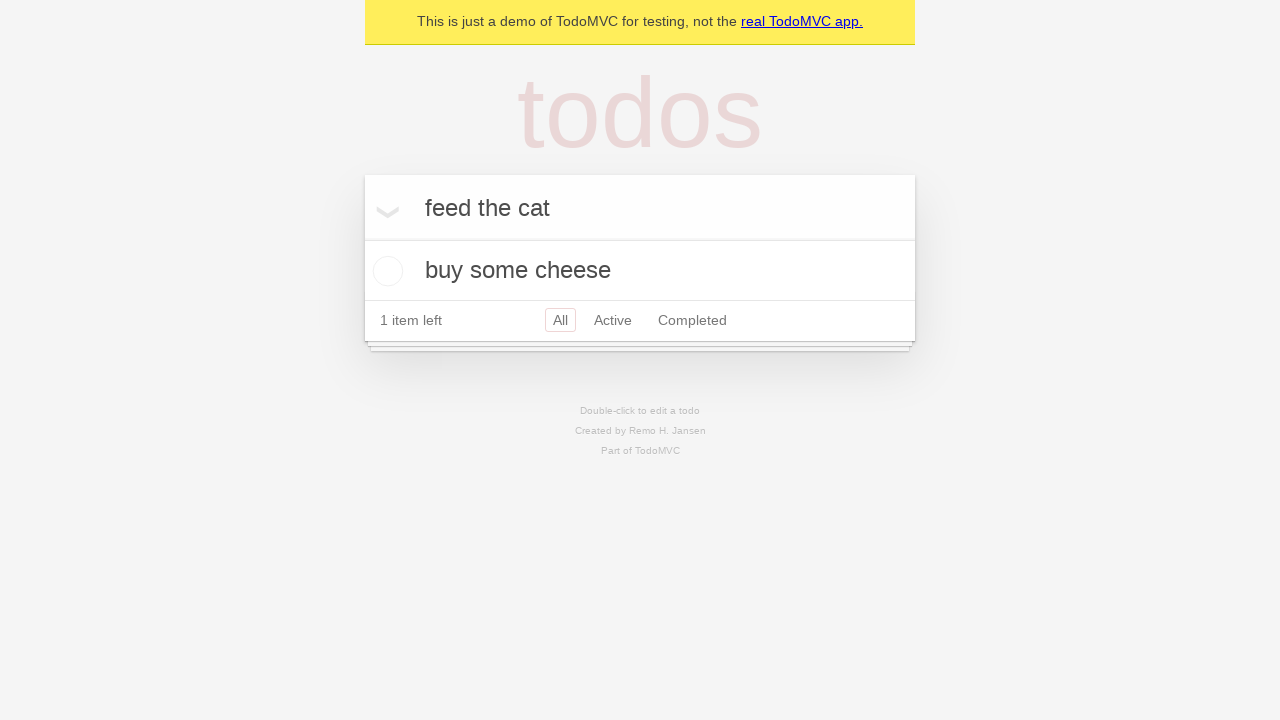

Pressed Enter to create second todo on internal:attr=[placeholder="What needs to be done?"i]
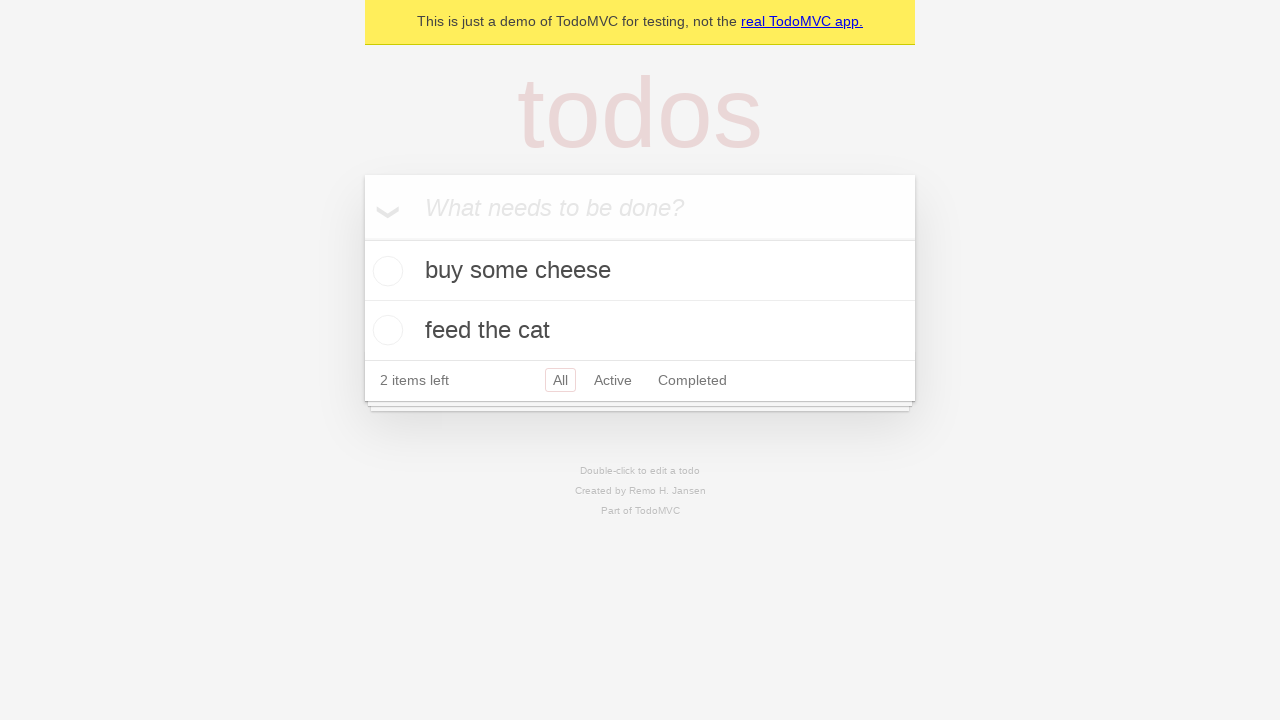

Filled todo input with 'book a doctors appointment' on internal:attr=[placeholder="What needs to be done?"i]
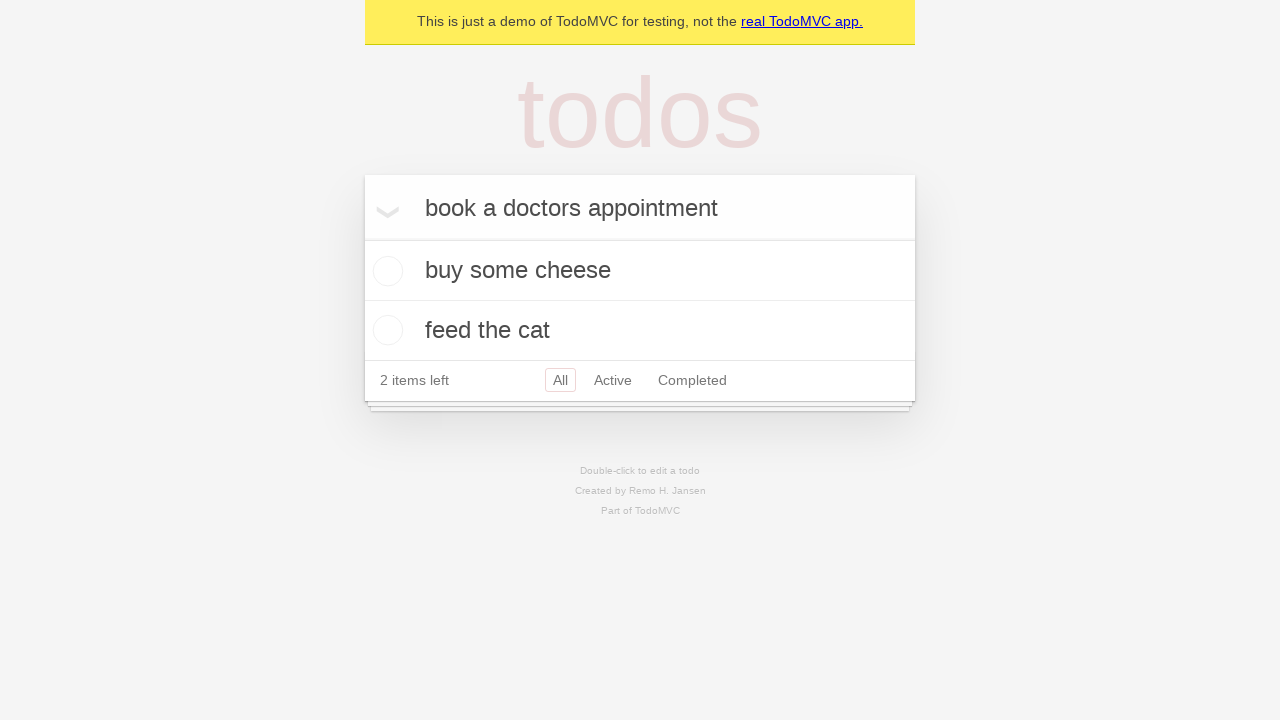

Pressed Enter to create third todo on internal:attr=[placeholder="What needs to be done?"i]
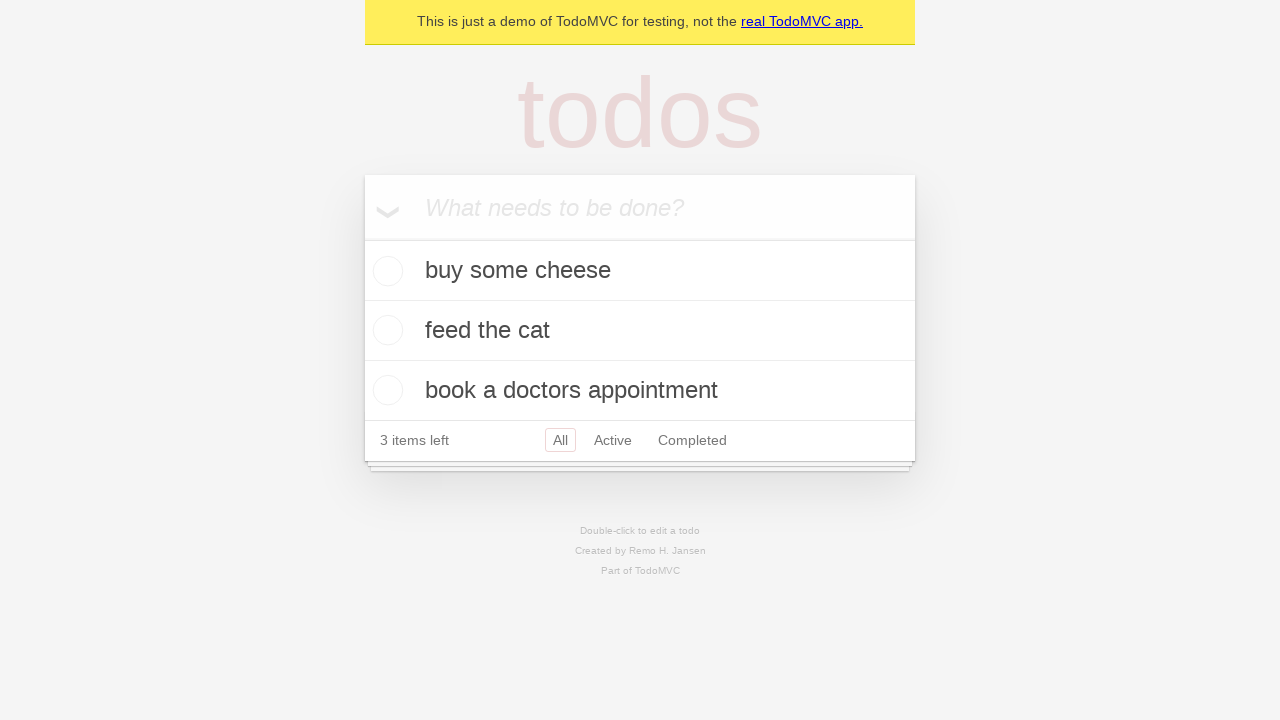

Checked the second todo item to mark it as complete at (385, 330) on internal:testid=[data-testid="todo-item"s] >> nth=1 >> internal:role=checkbox
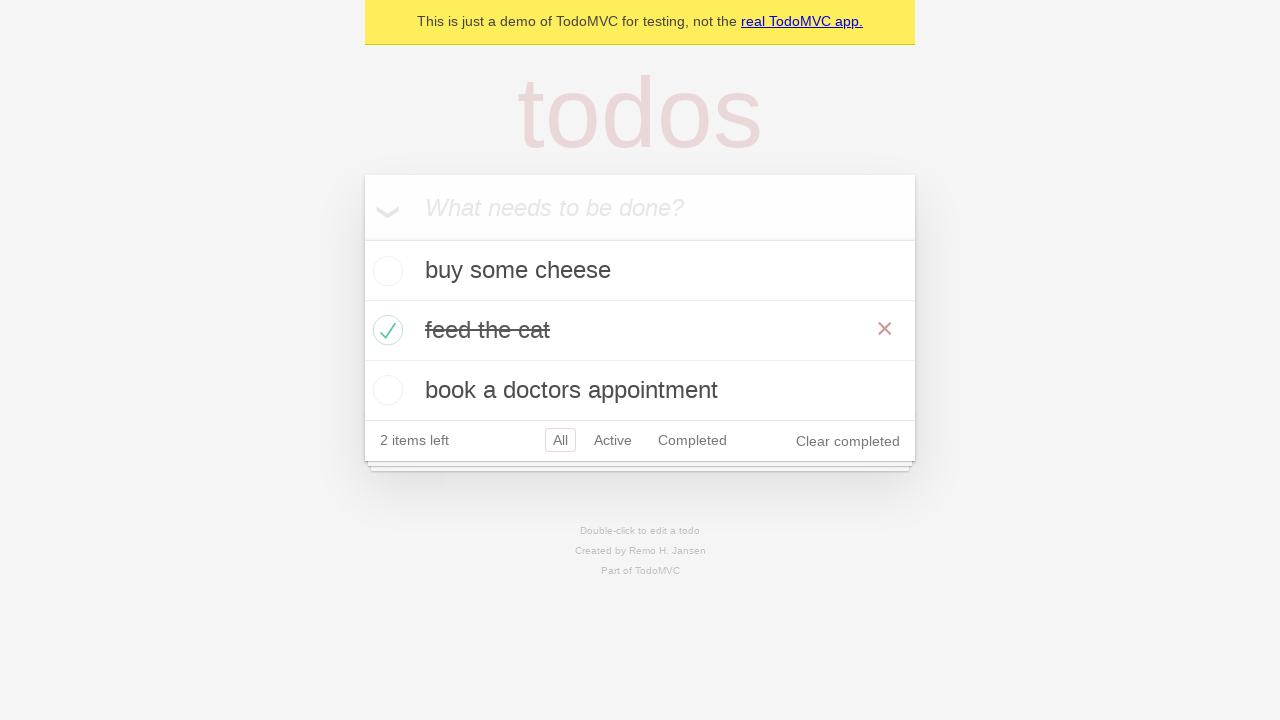

Clicked Active filter link to display only incomplete items at (613, 440) on internal:role=link[name="Active"i]
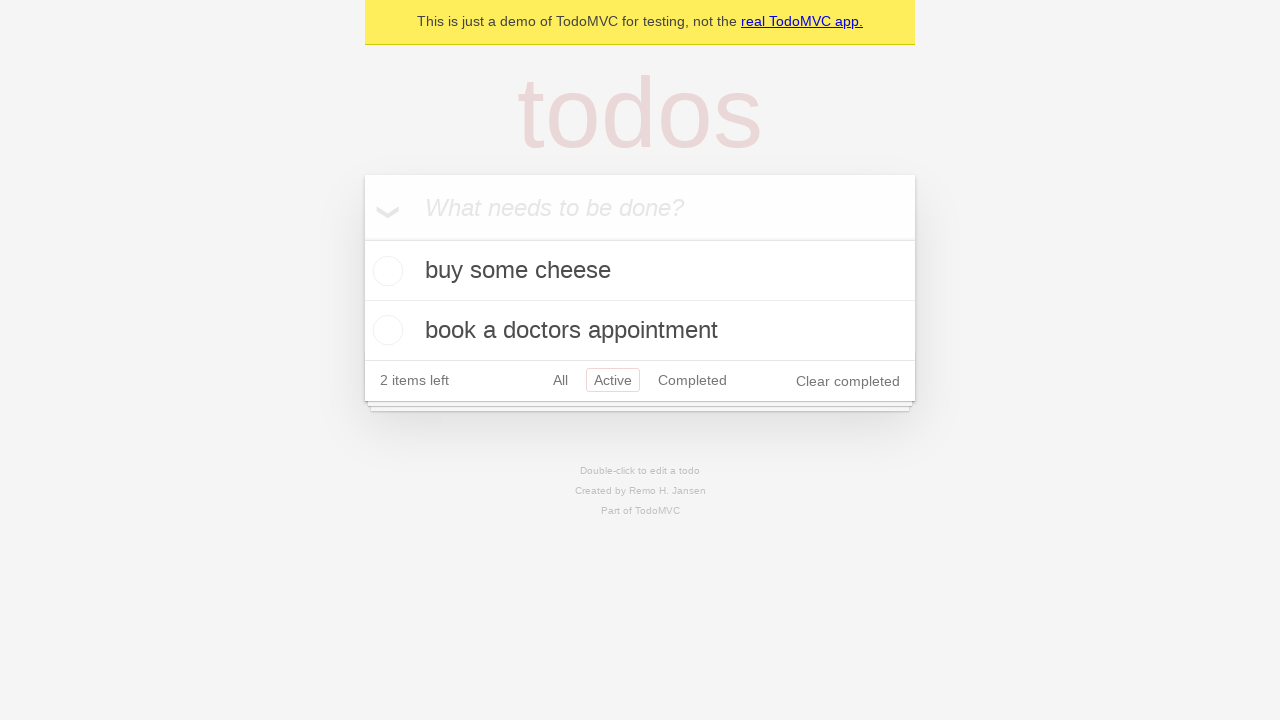

Active filter applied, todo items are now displayed
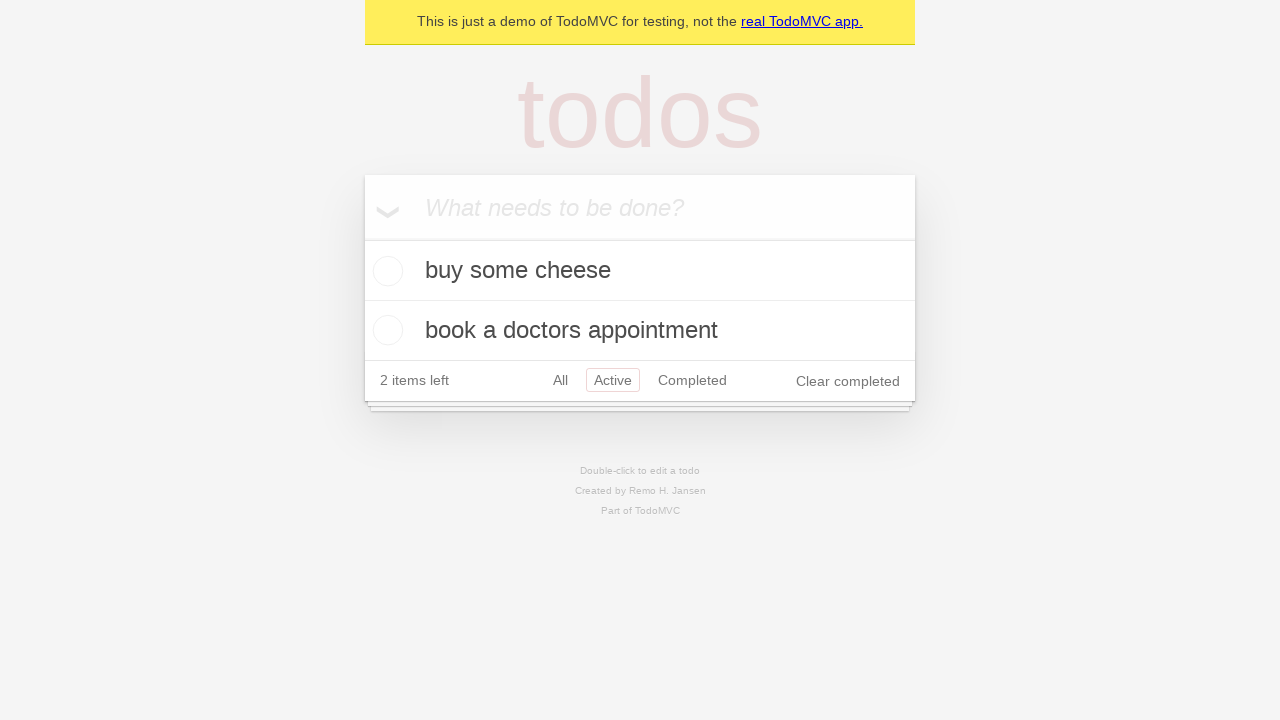

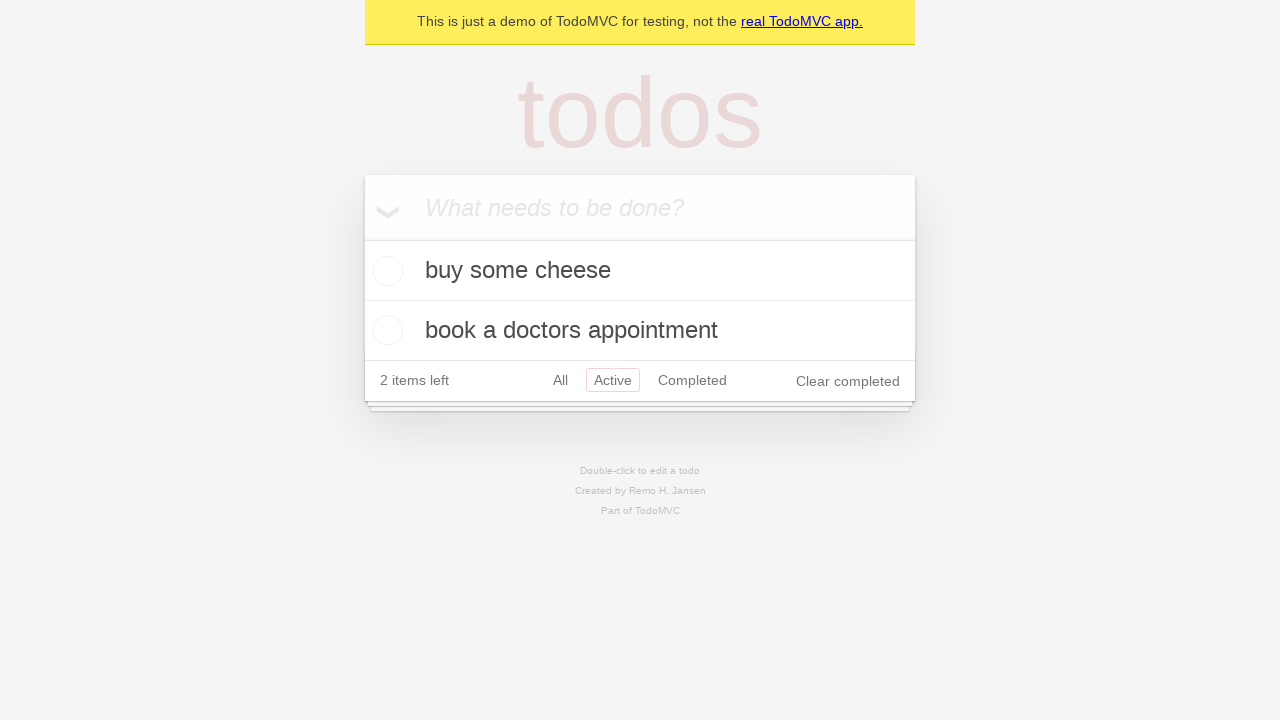